Tests JavaScript alert handling by triggering different types of alerts (accept, confirm, prompt) and interacting with them by accepting or dismissing

Starting URL: https://letcode.in/alert

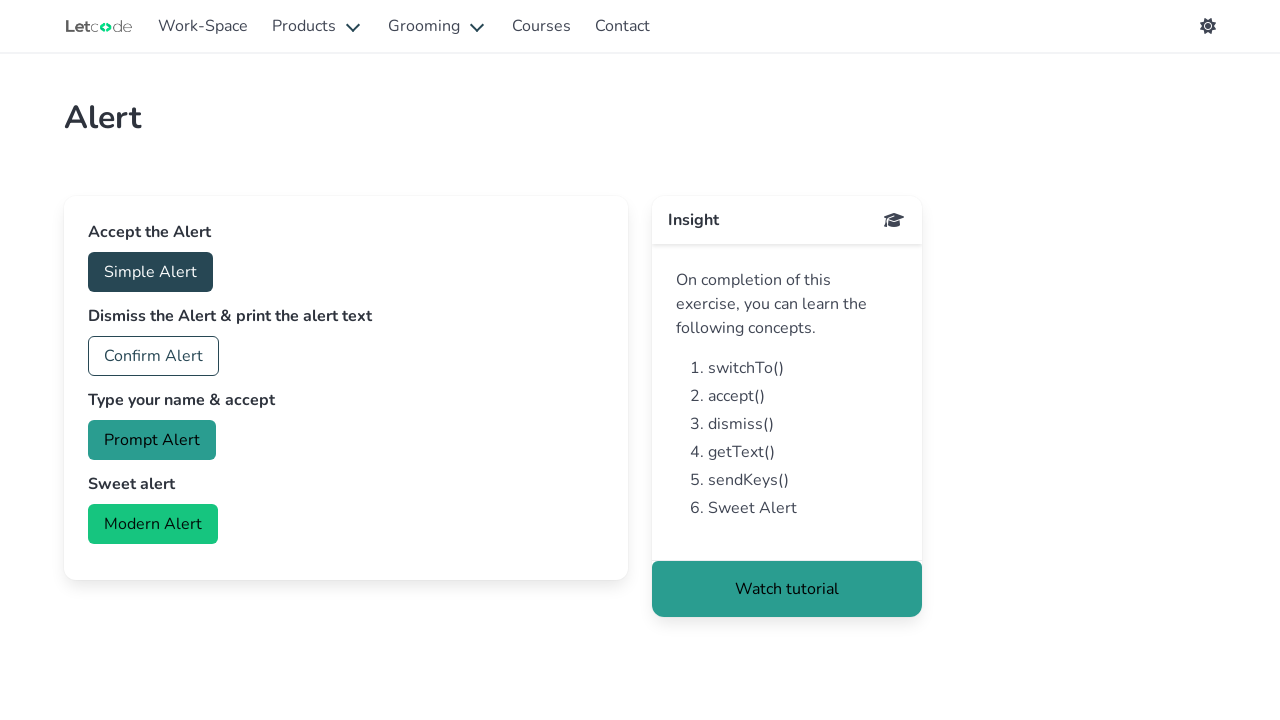

Clicked button to trigger simple alert at (150, 272) on #accept
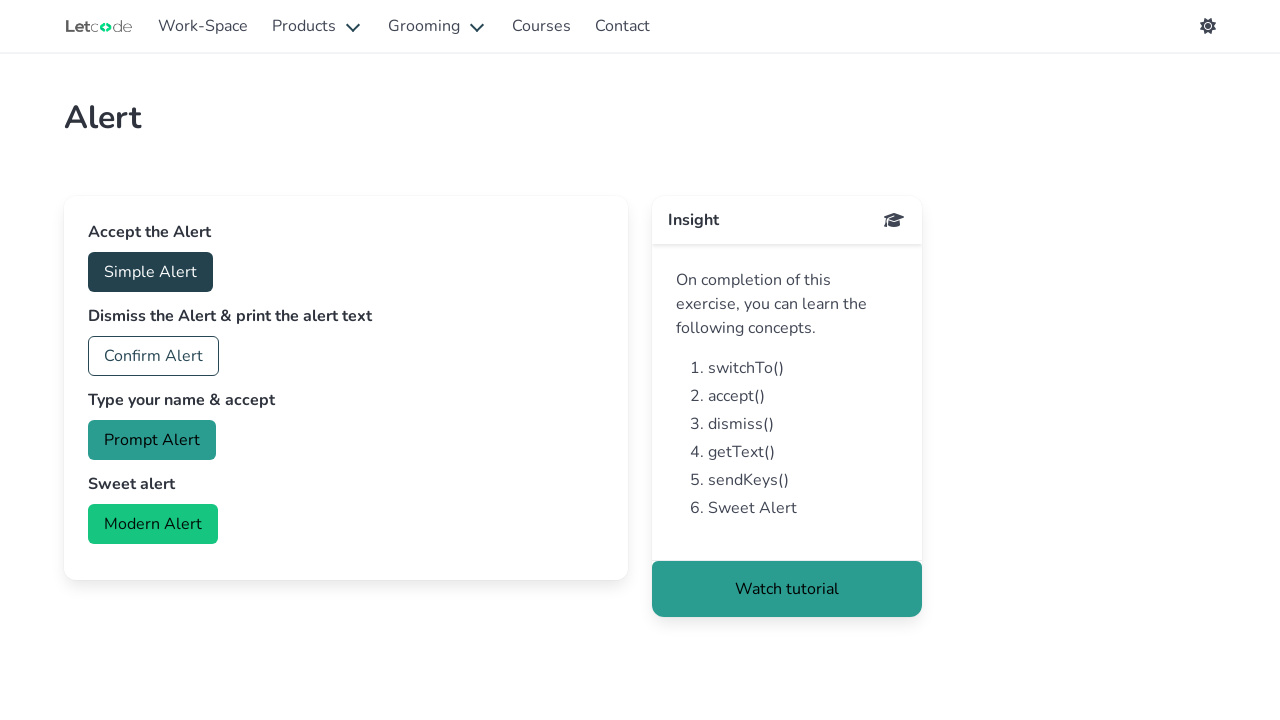

Set up dialog handler to accept simple alert
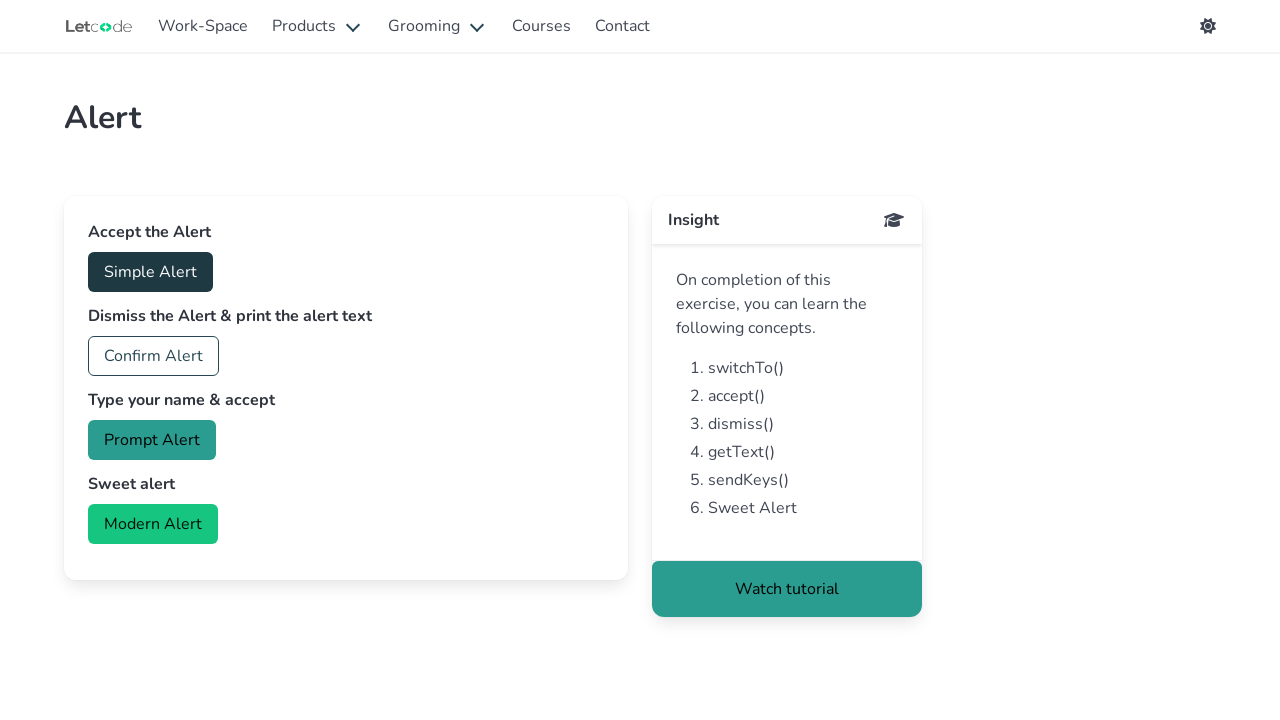

Waited for simple alert to be handled
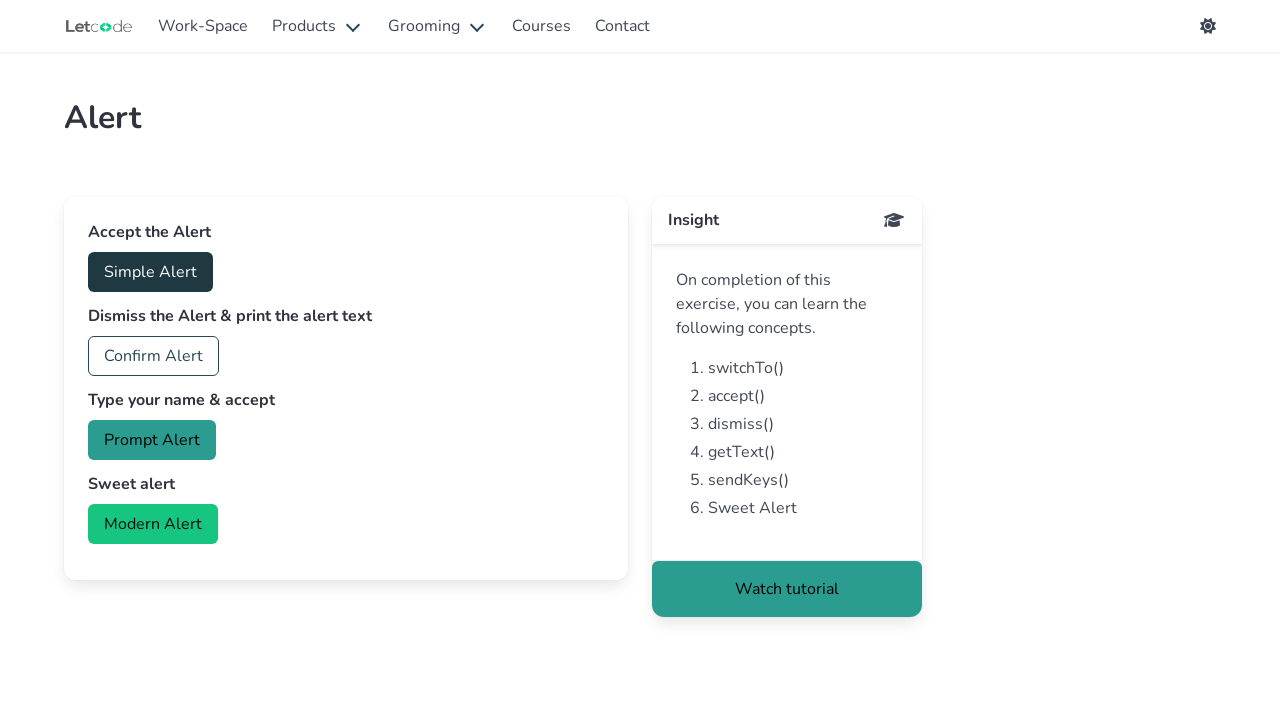

Clicked button to trigger confirm alert at (154, 356) on #confirm
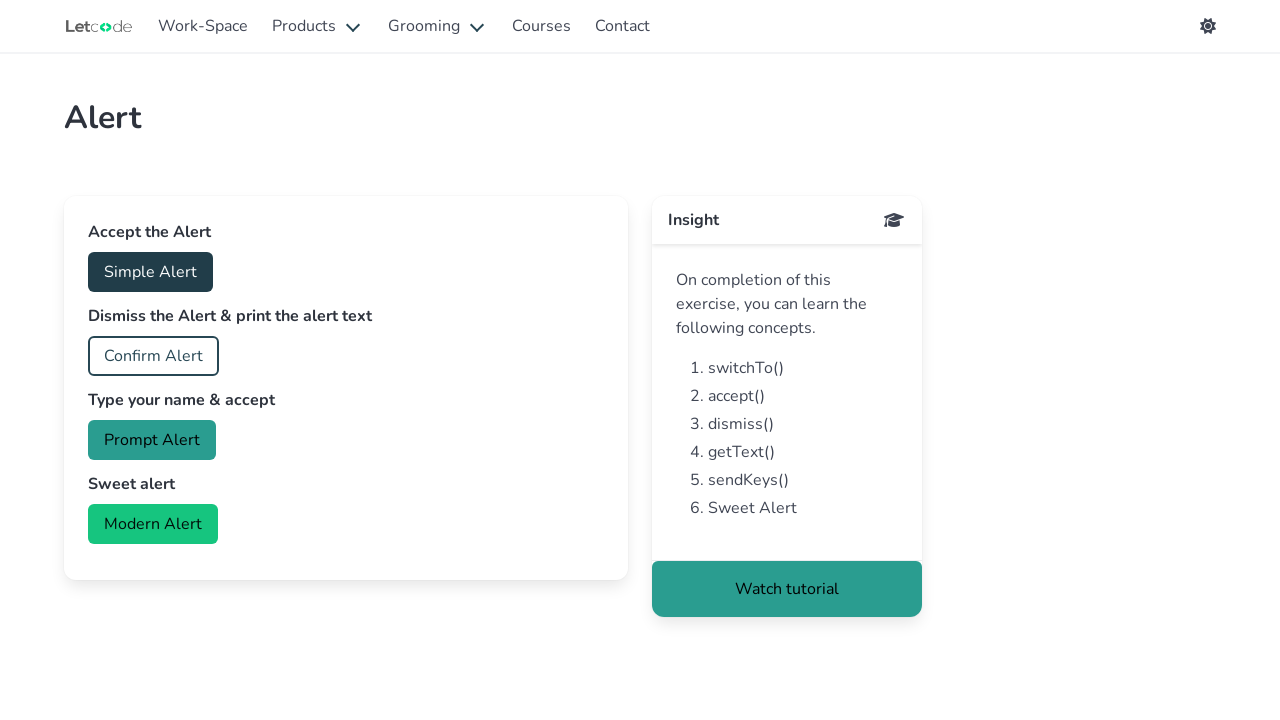

Set up dialog handler to dismiss confirm alert
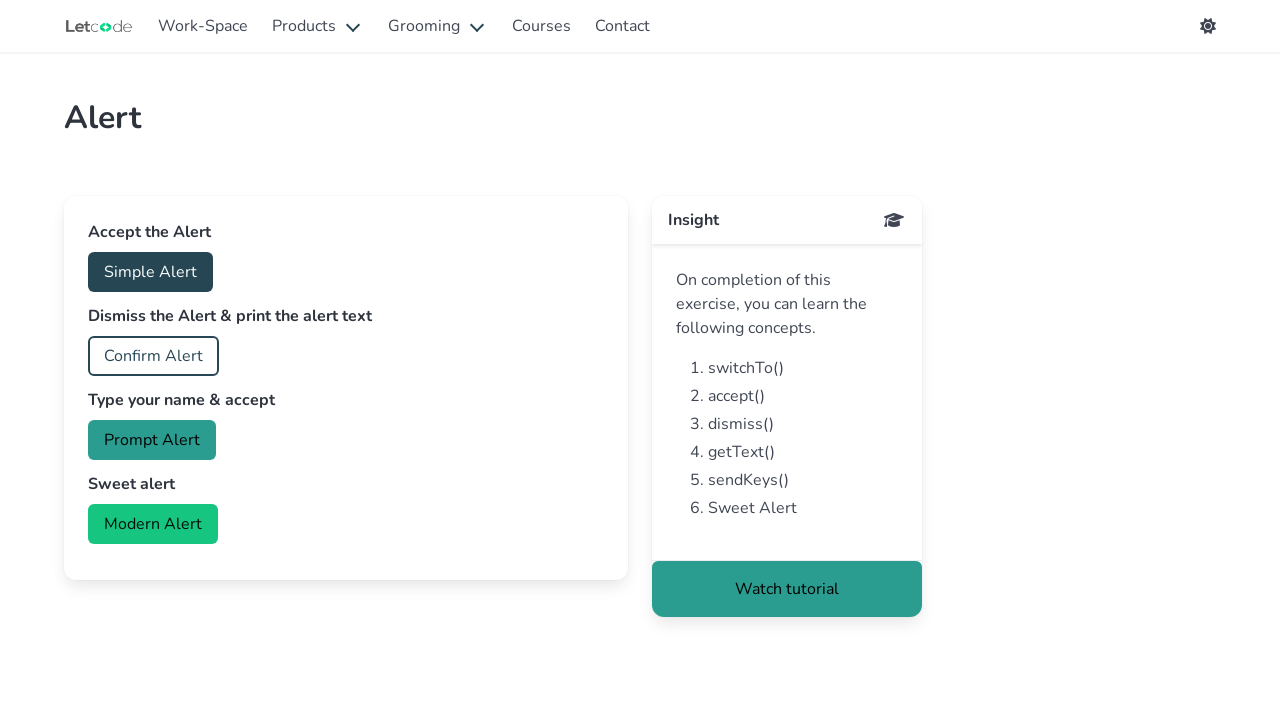

Waited for confirm alert to be handled
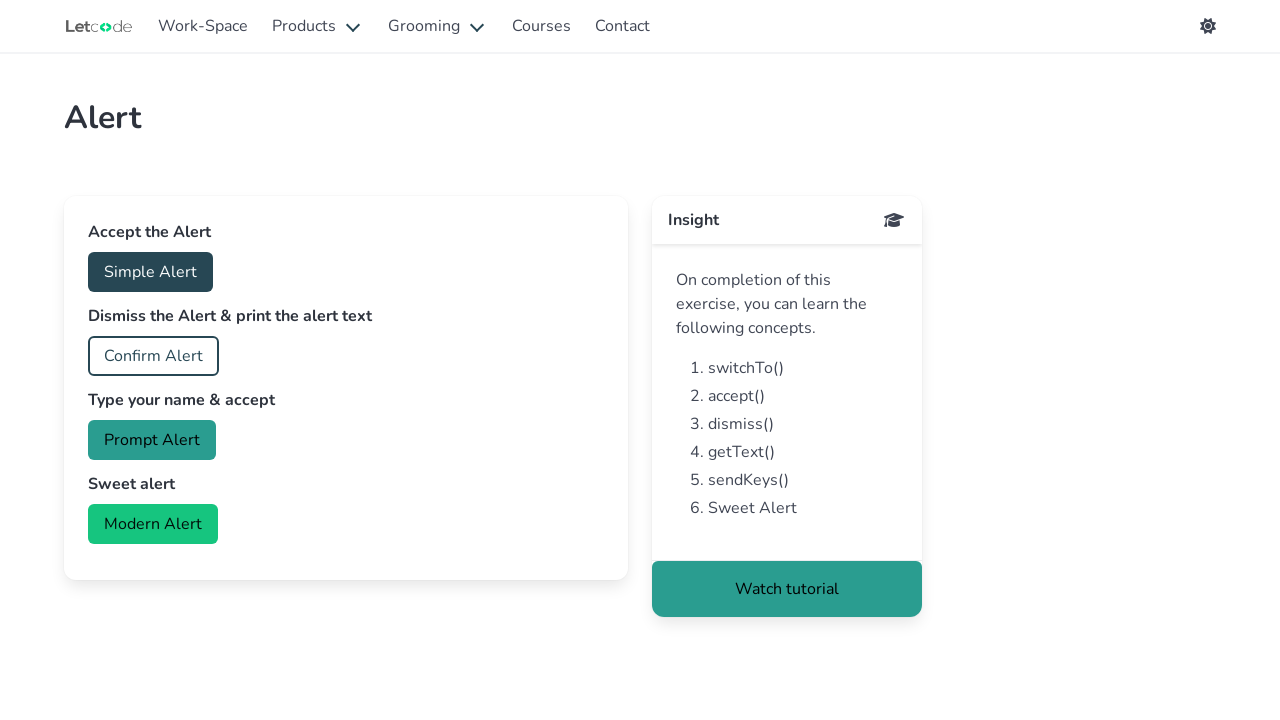

Clicked button to trigger prompt alert at (152, 440) on #prompt
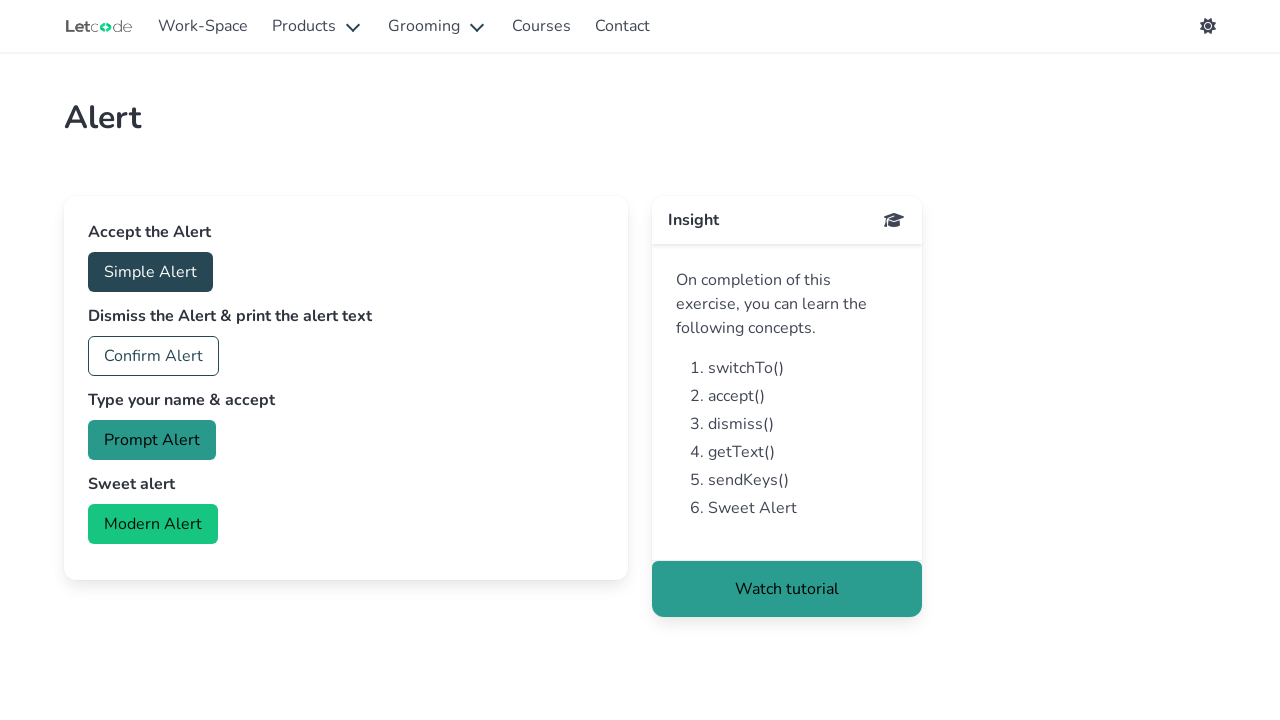

Set up dialog handler to accept prompt alert
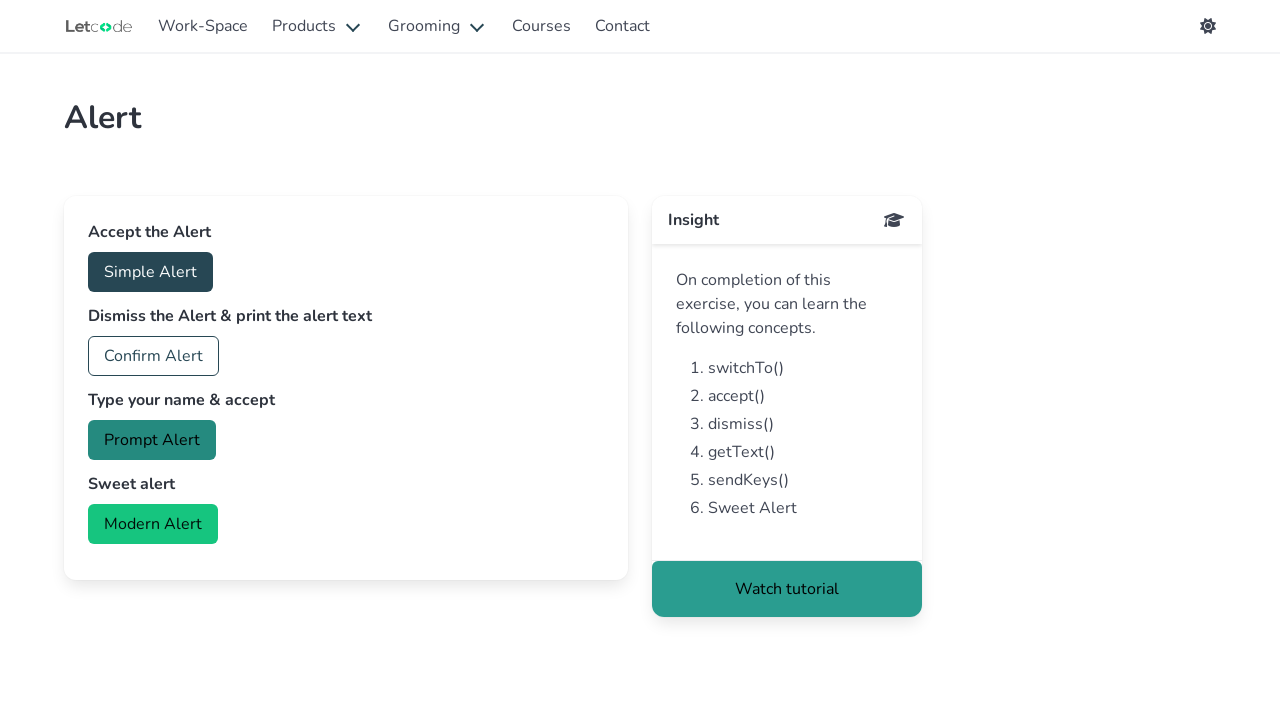

Waited for prompt alert to be handled
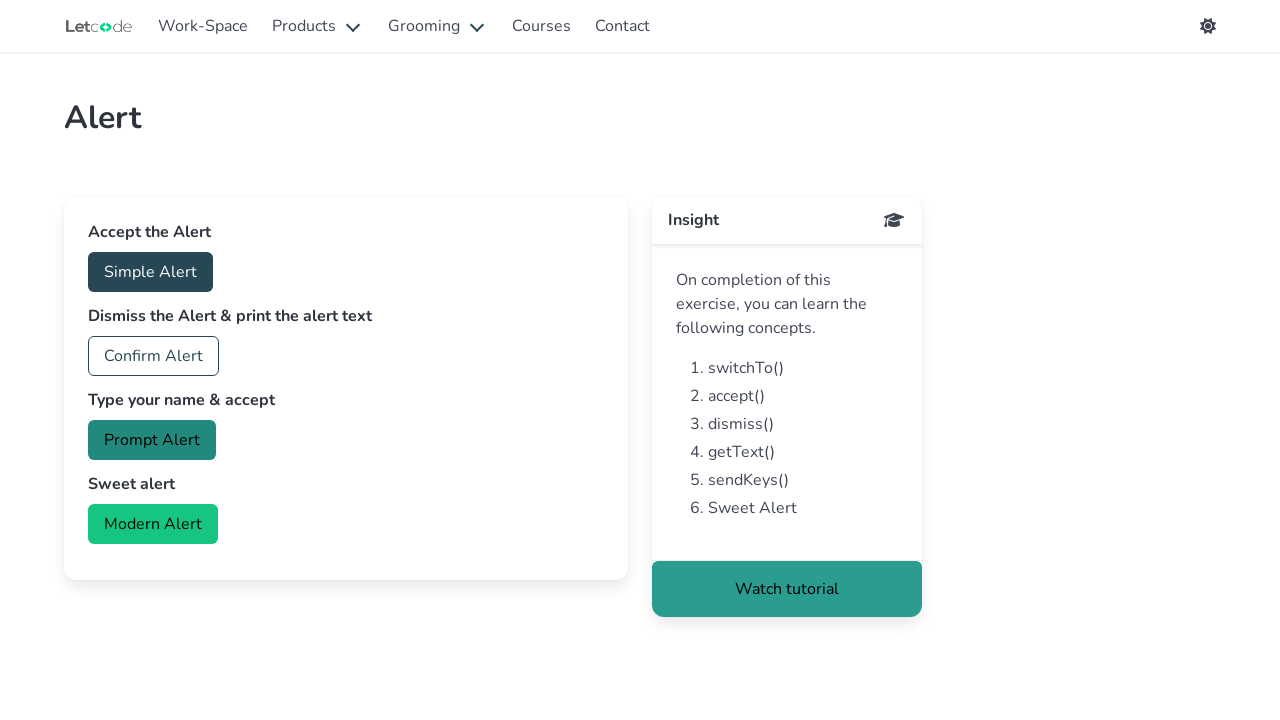

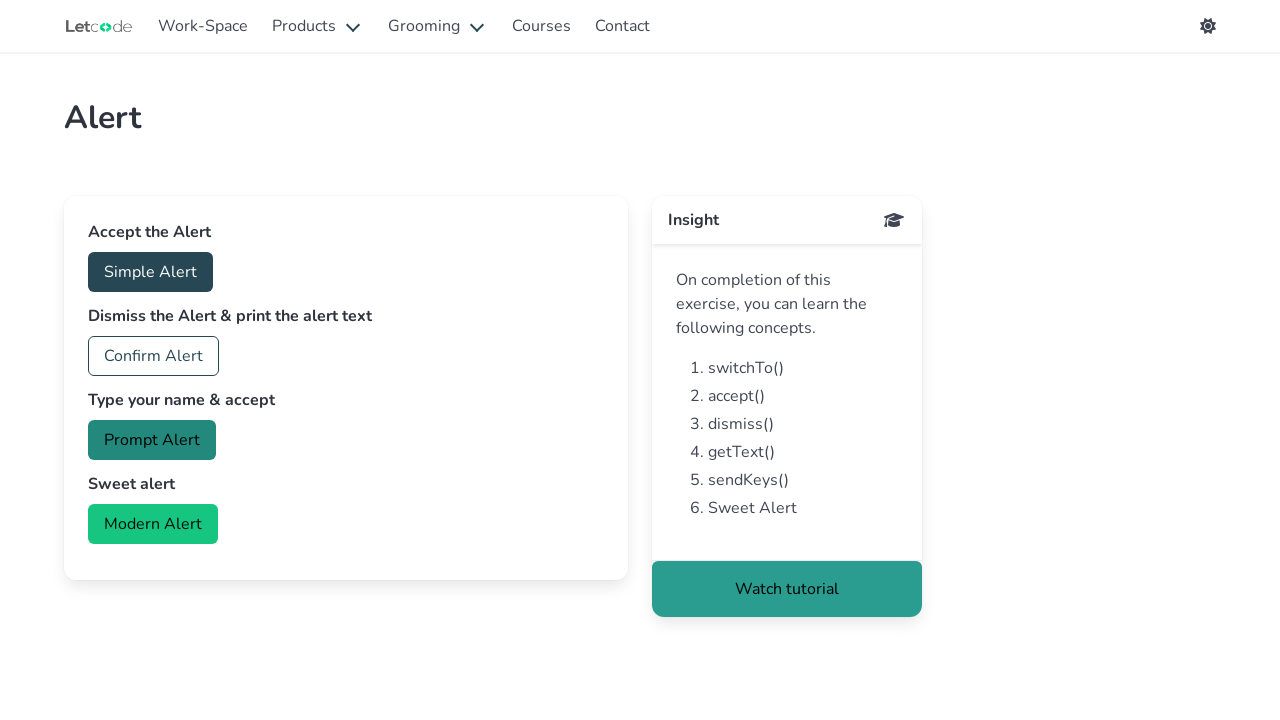